Tests date picker functionality by opening the date picker, selecting a specific date (year, month, day), and verifying the selection

Starting URL: https://demoqa.com/date-picker

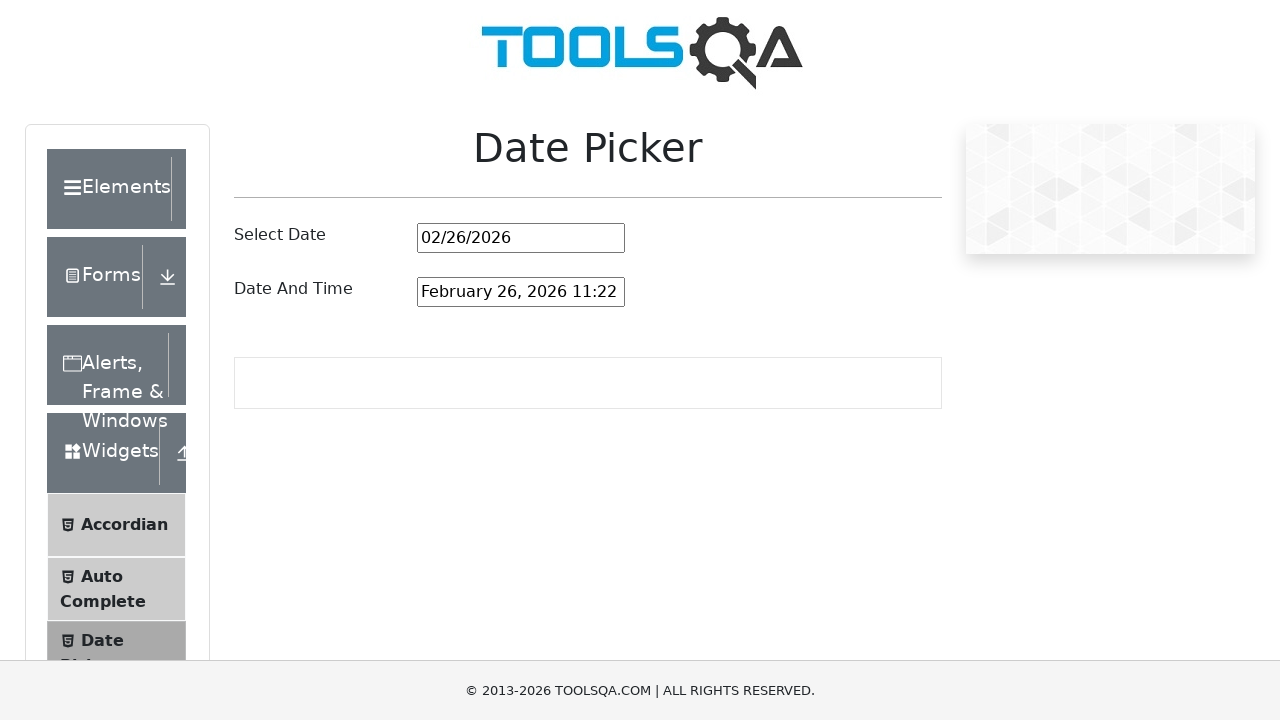

Clicked on date picker input to open the date picker at (521, 238) on input#datePickerMonthYearInput
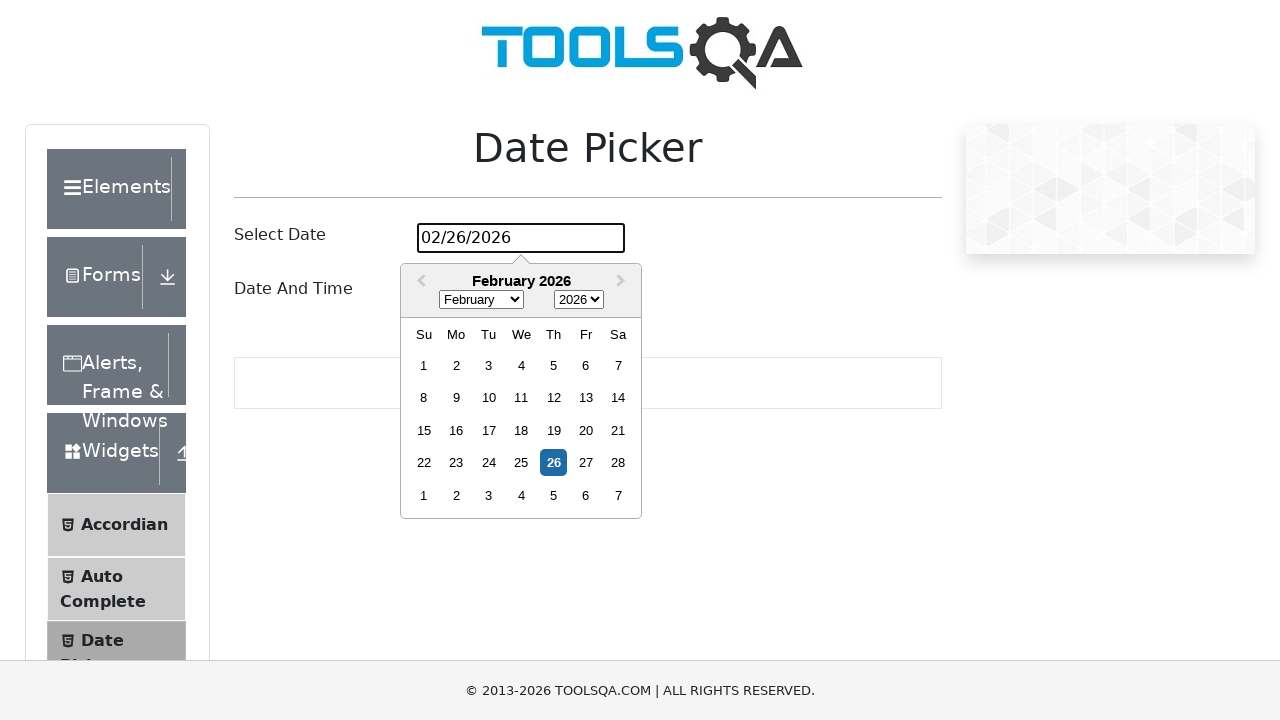

Selected year 2025 from year dropdown on select.react-datepicker__year-select
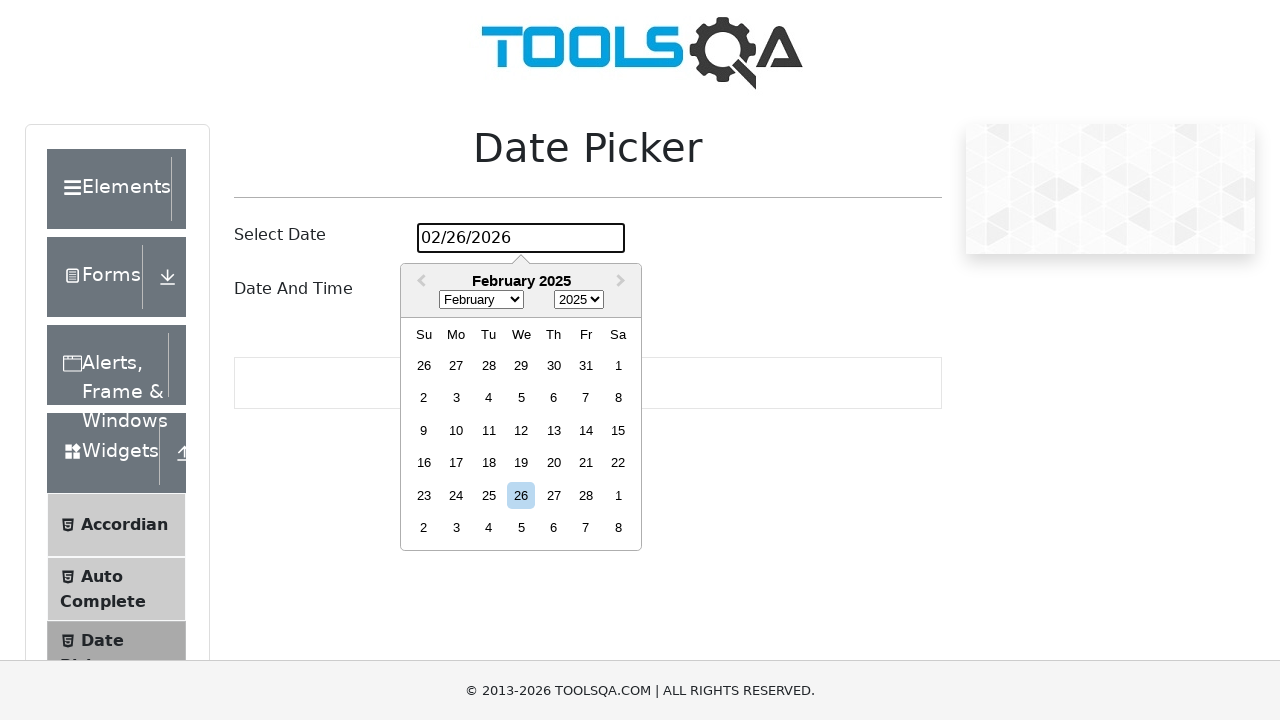

Selected March (month index 2) from month dropdown on select.react-datepicker__month-select
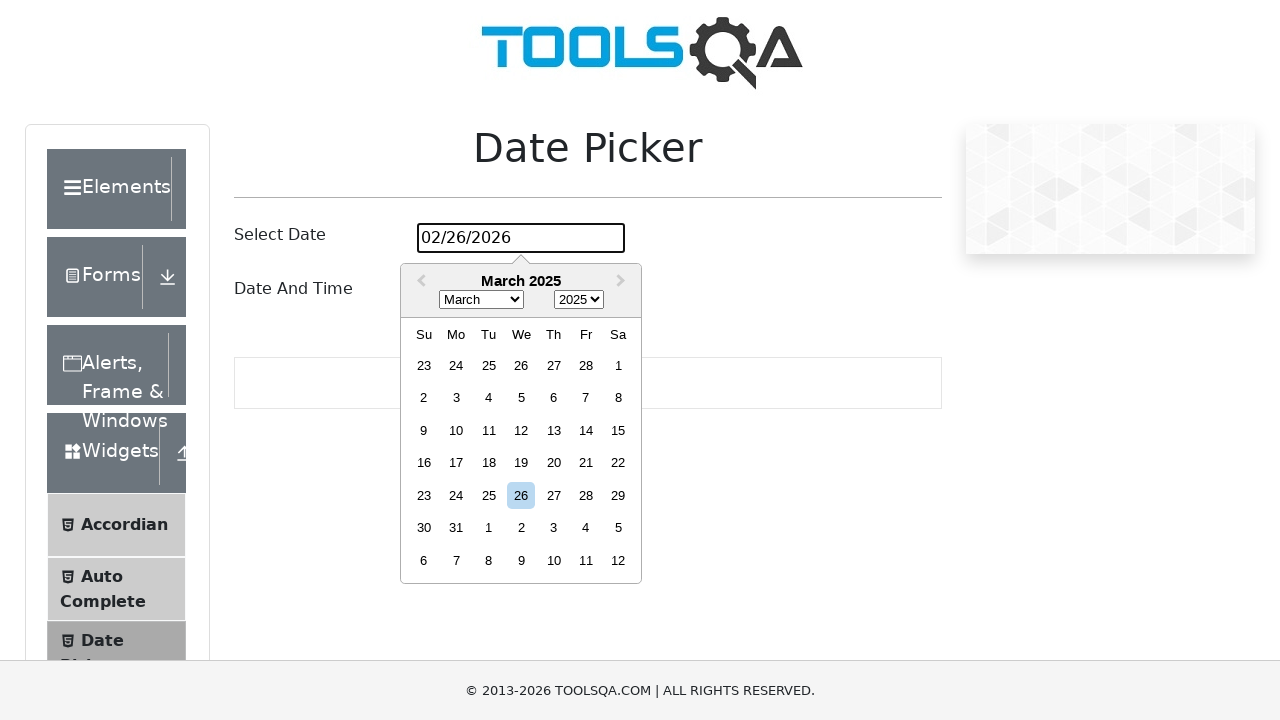

Clicked on day 15 to complete the date selection at (618, 430) on div.react-datepicker__day:has-text('15'):not(.react-datepicker__day--outside-mon
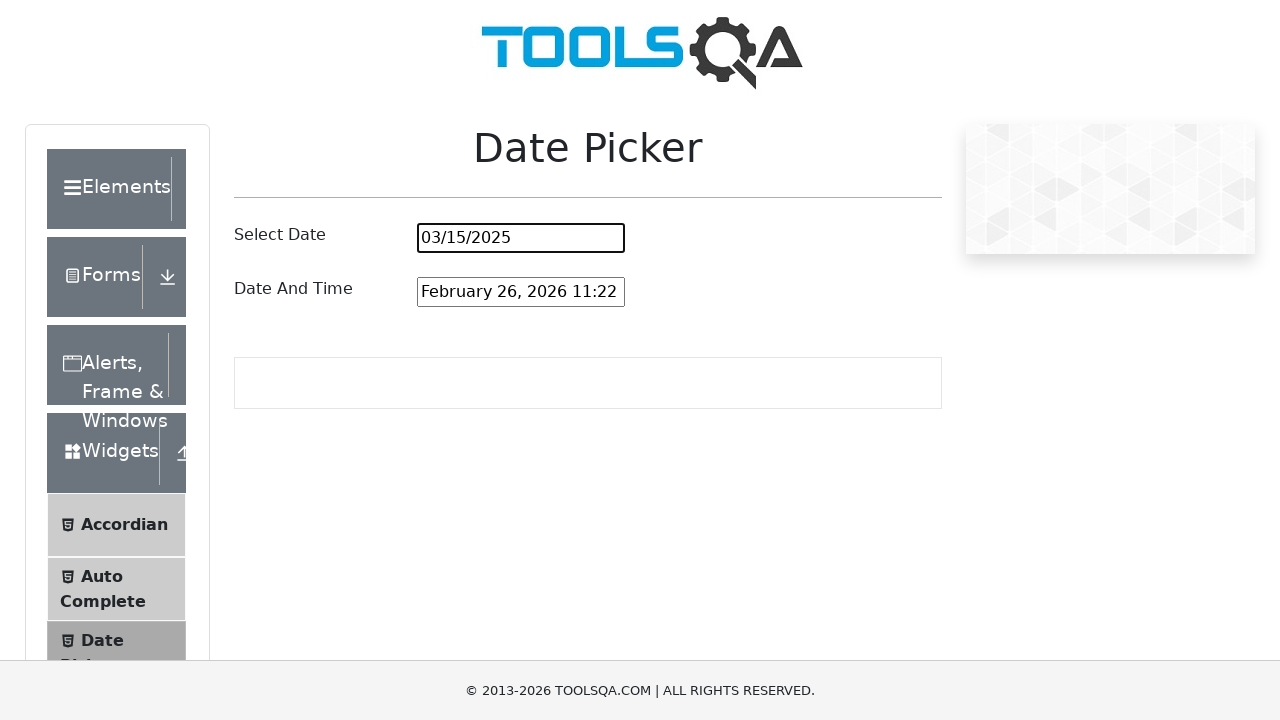

Retrieved the selected date value from input field
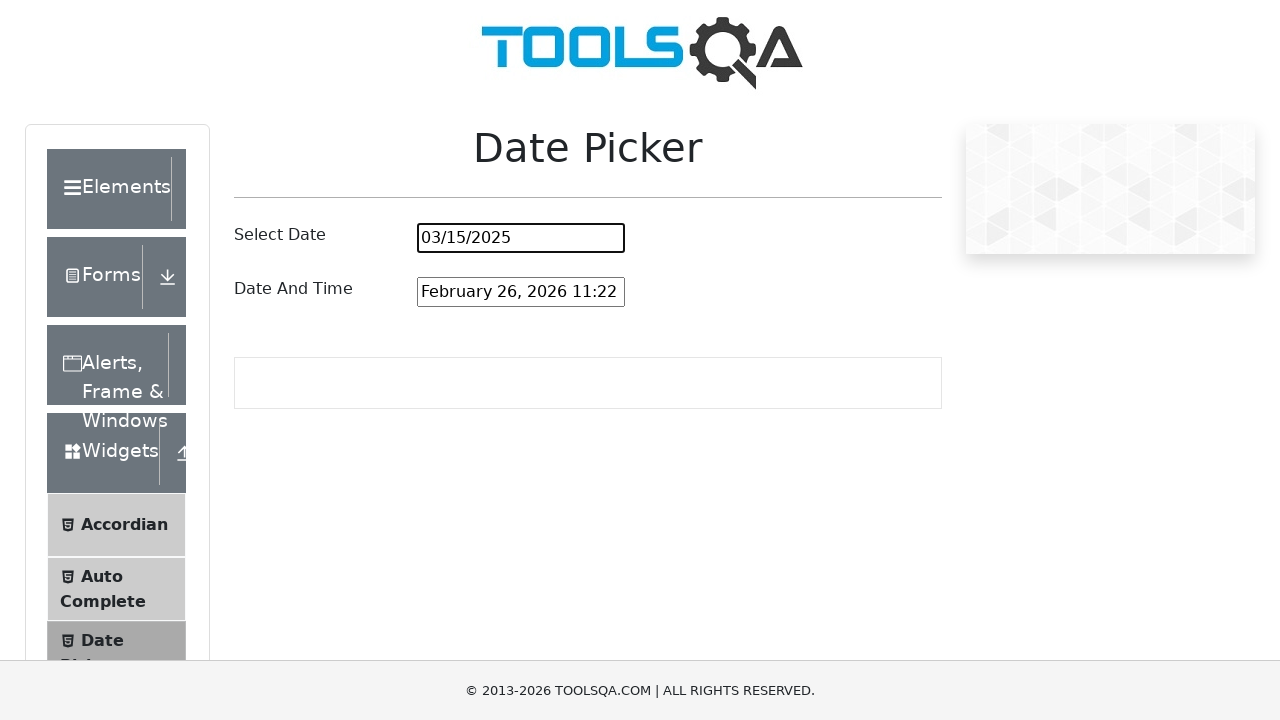

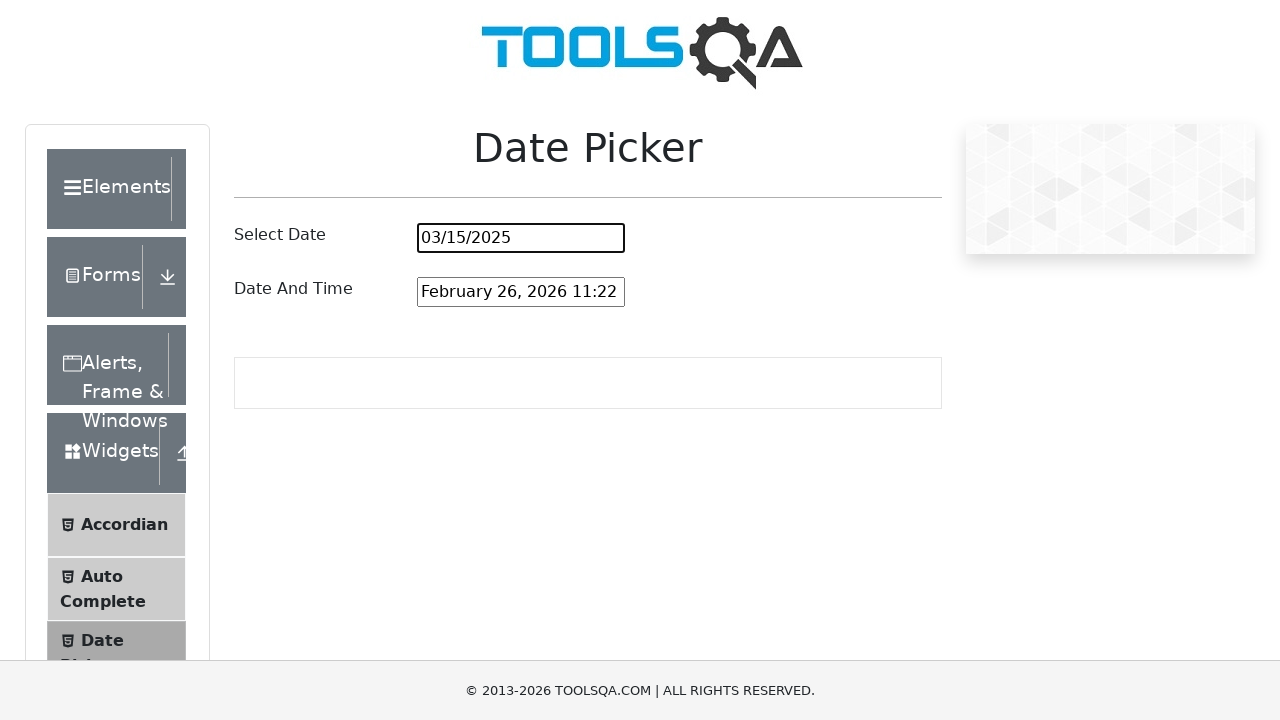